Tests iframe switching and JavaScript prompt alert handling on w3schools tryit page by clicking a button, entering a name in the prompt dialog, accepting it, and verifying the name is displayed.

Starting URL: http://www.w3schools.com/js/tryit.asp?filename=tryjs_prompt

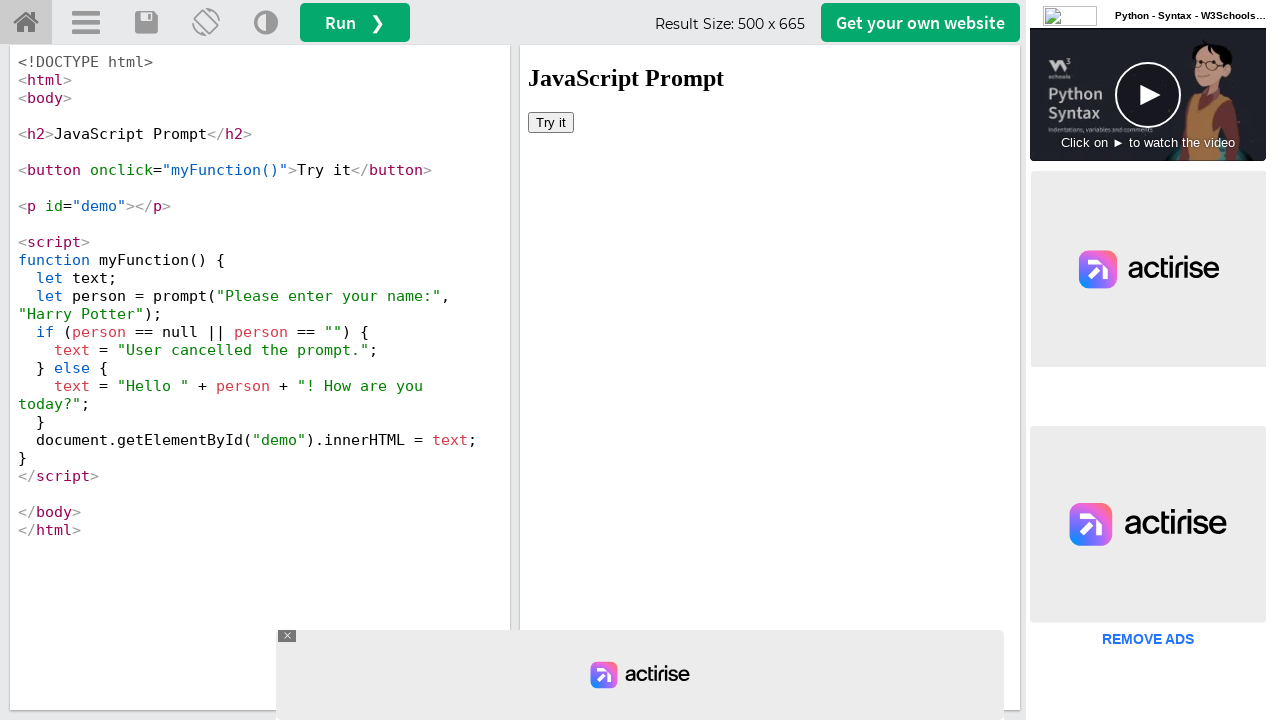

Located iframe with id 'iframeResult'
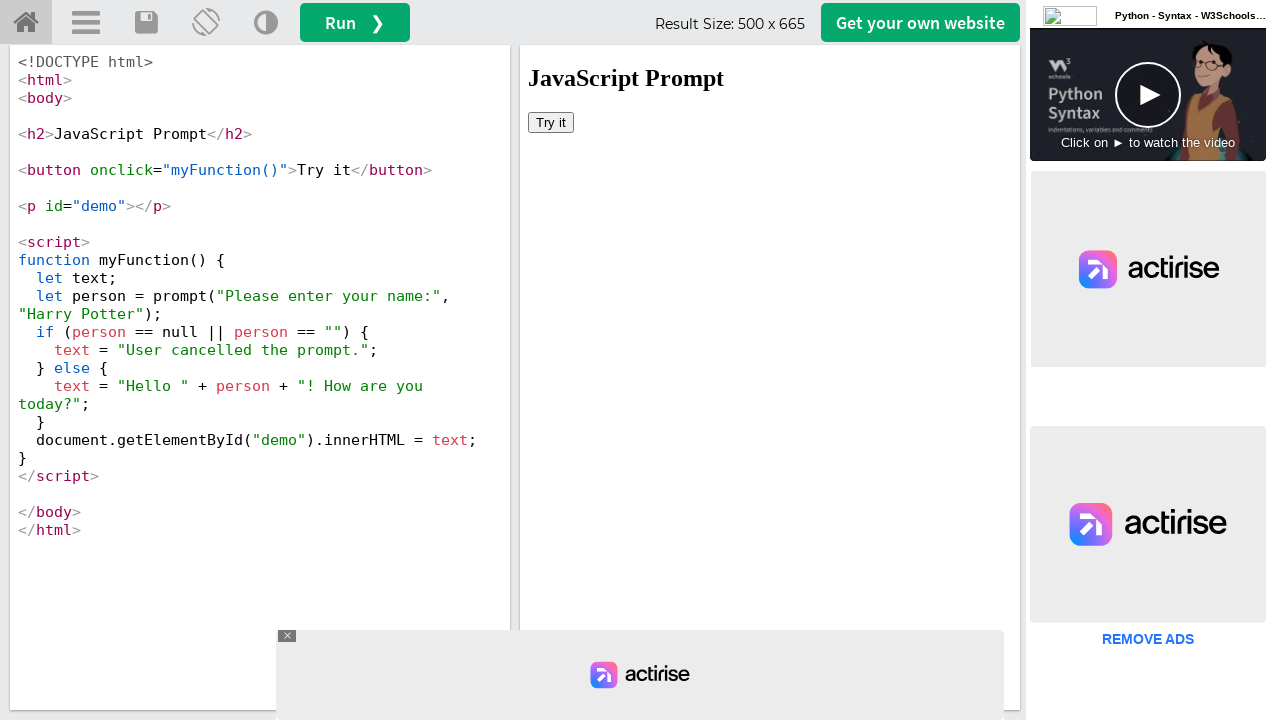

Clicked 'Try it' button in iframe at (551, 122) on #iframeResult >> internal:control=enter-frame >> xpath=//button[text()='Try it']
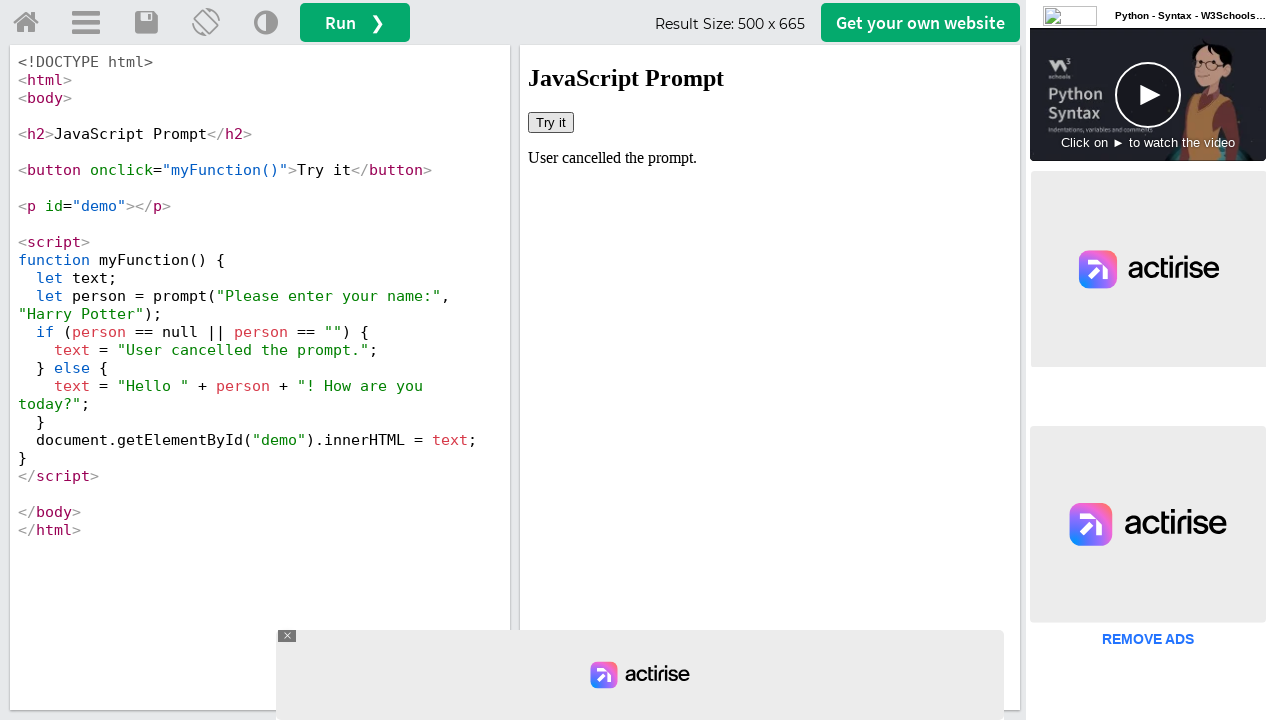

Set up dialog handler to accept prompt with 'Rajkumar'
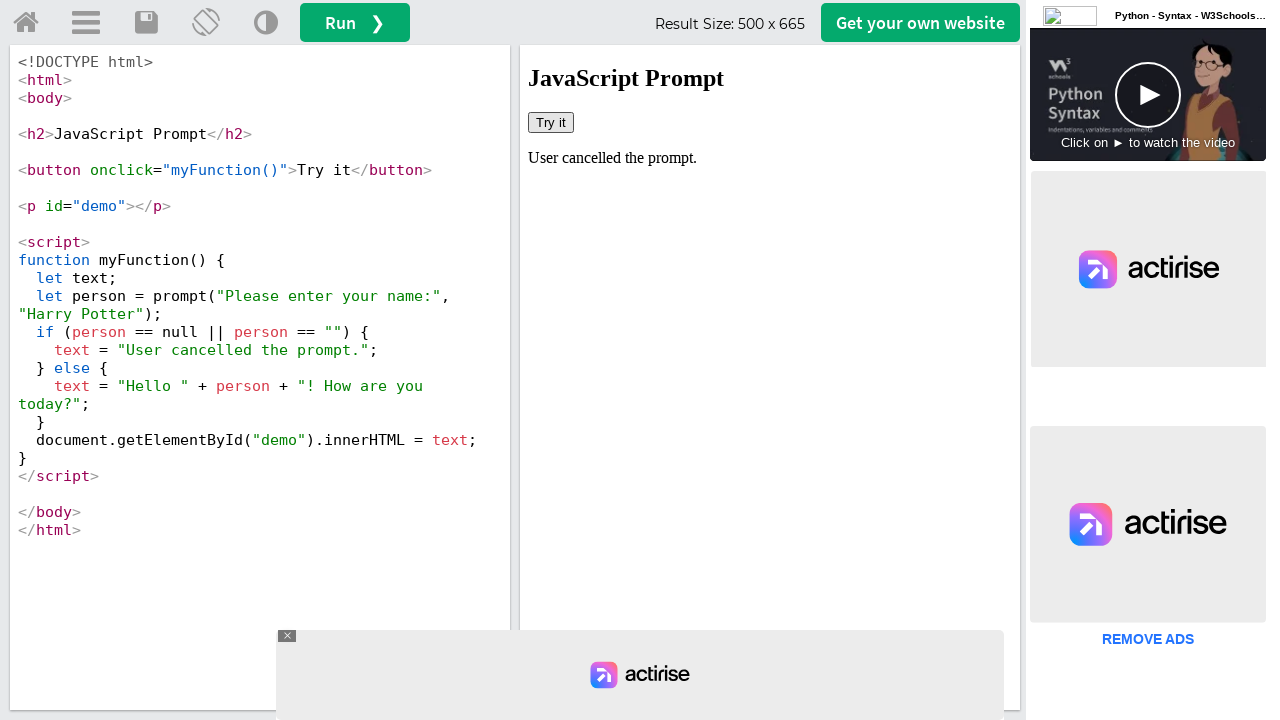

Clicked 'Try it' button again to trigger JavaScript prompt dialog at (551, 122) on #iframeResult >> internal:control=enter-frame >> xpath=//button[text()='Try it']
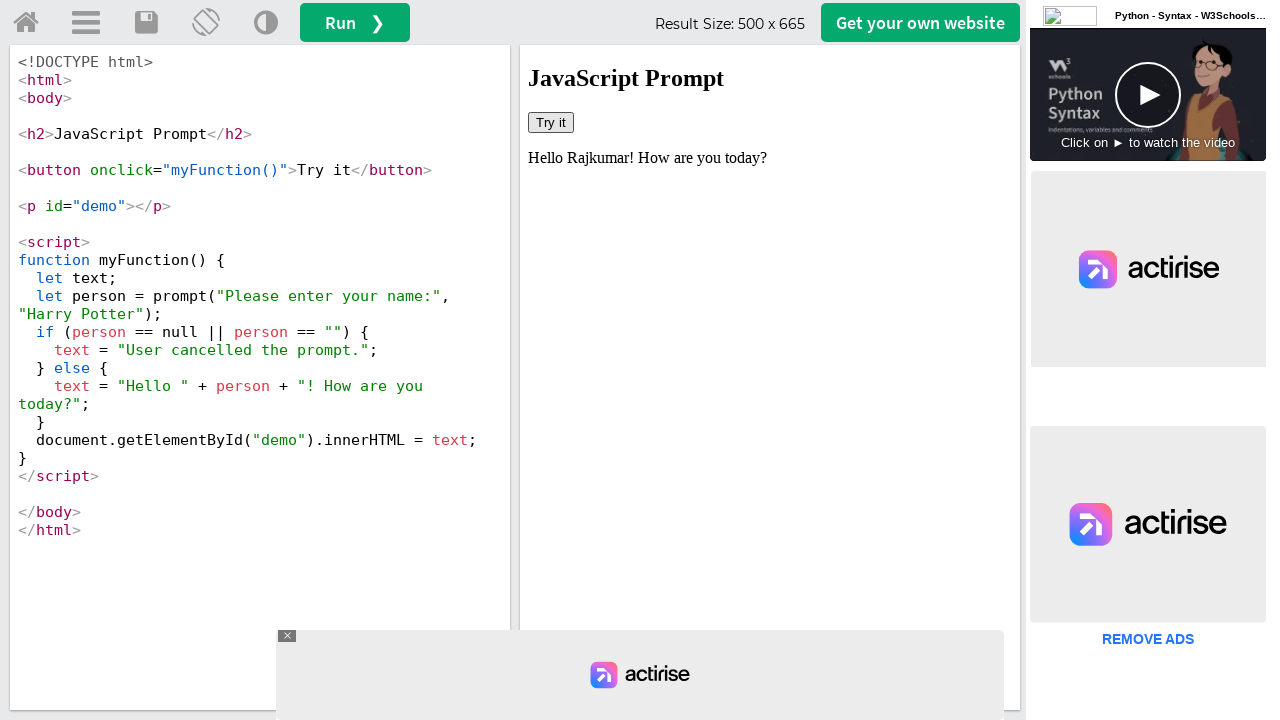

Waited for demo element to be visible
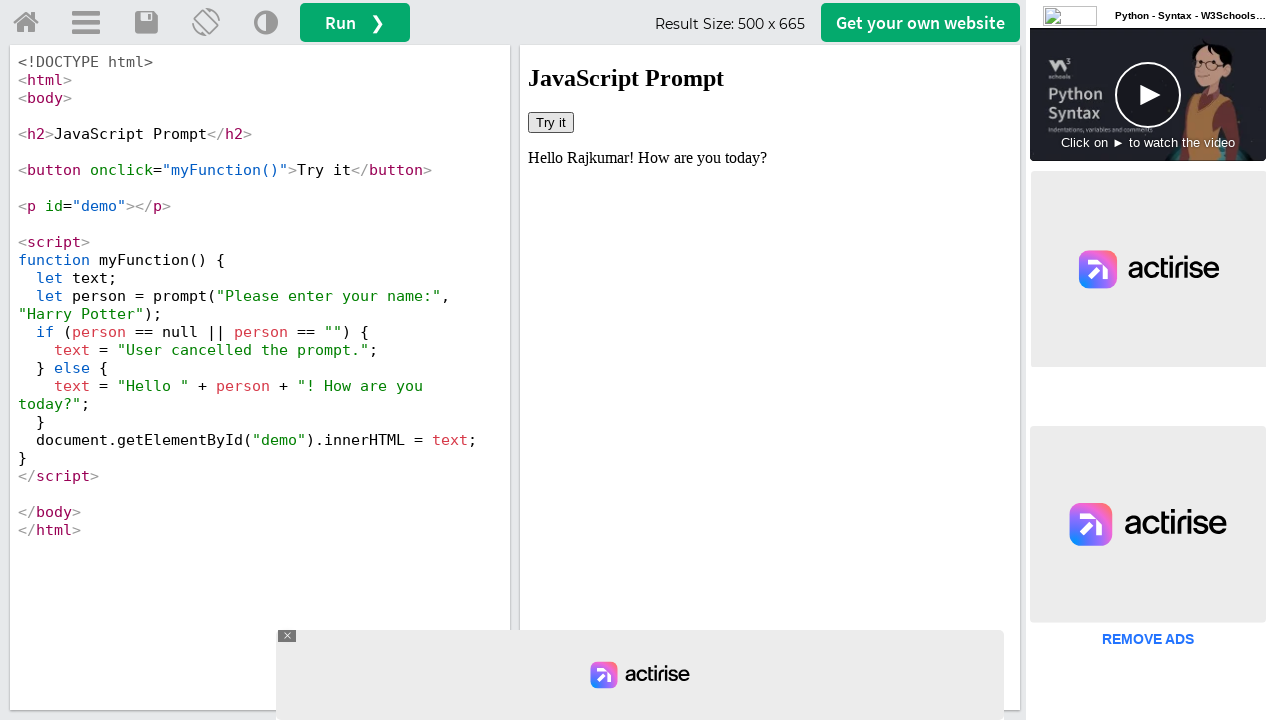

Retrieved text content from demo element
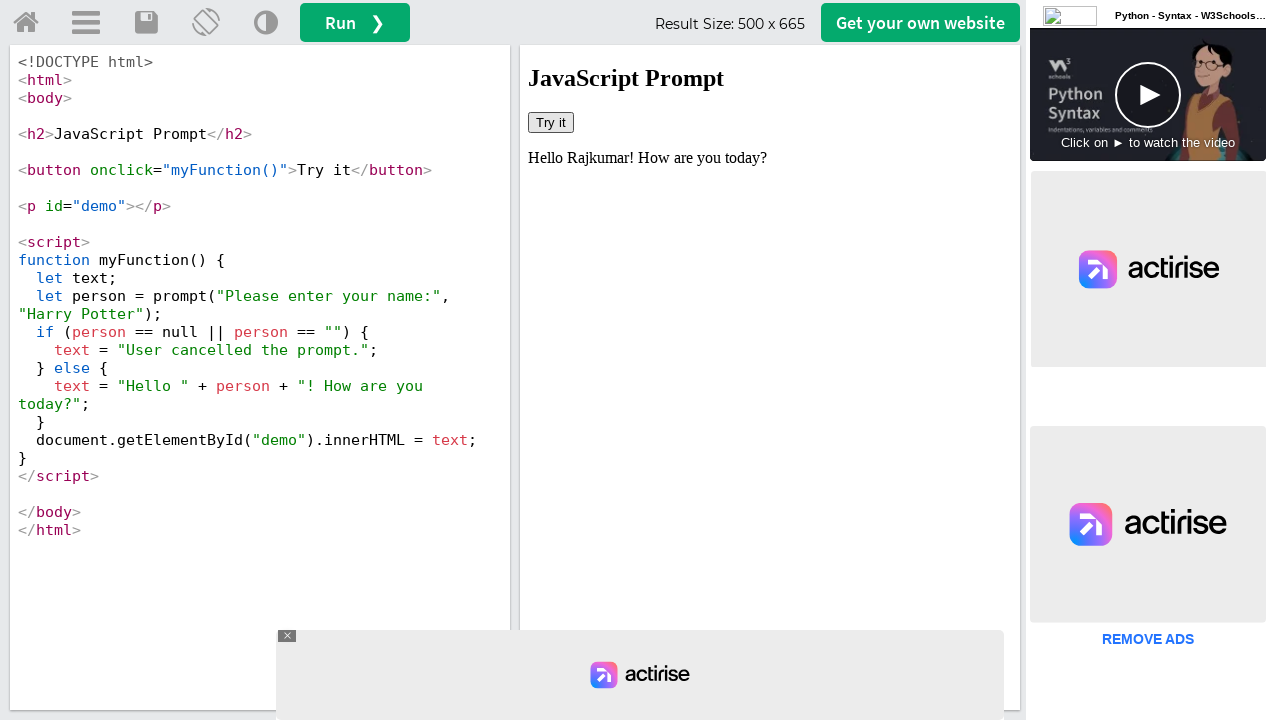

Verified that 'Rajkumar' is displayed in demo element
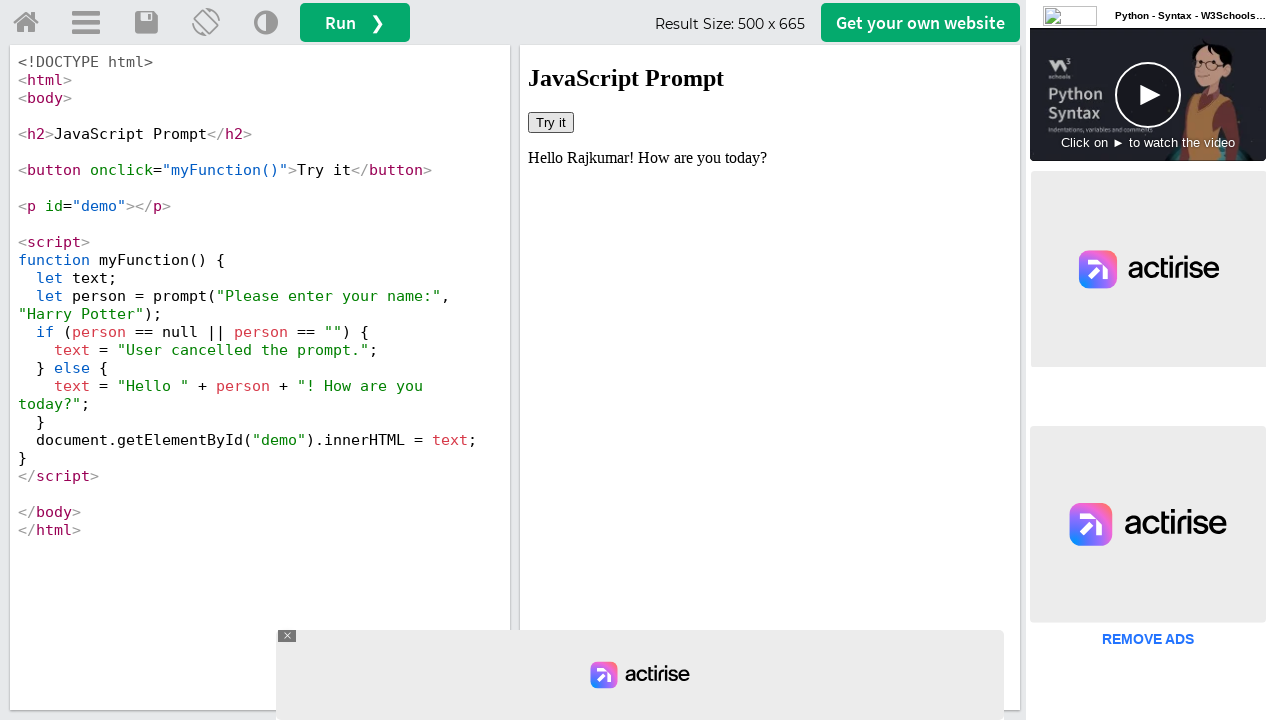

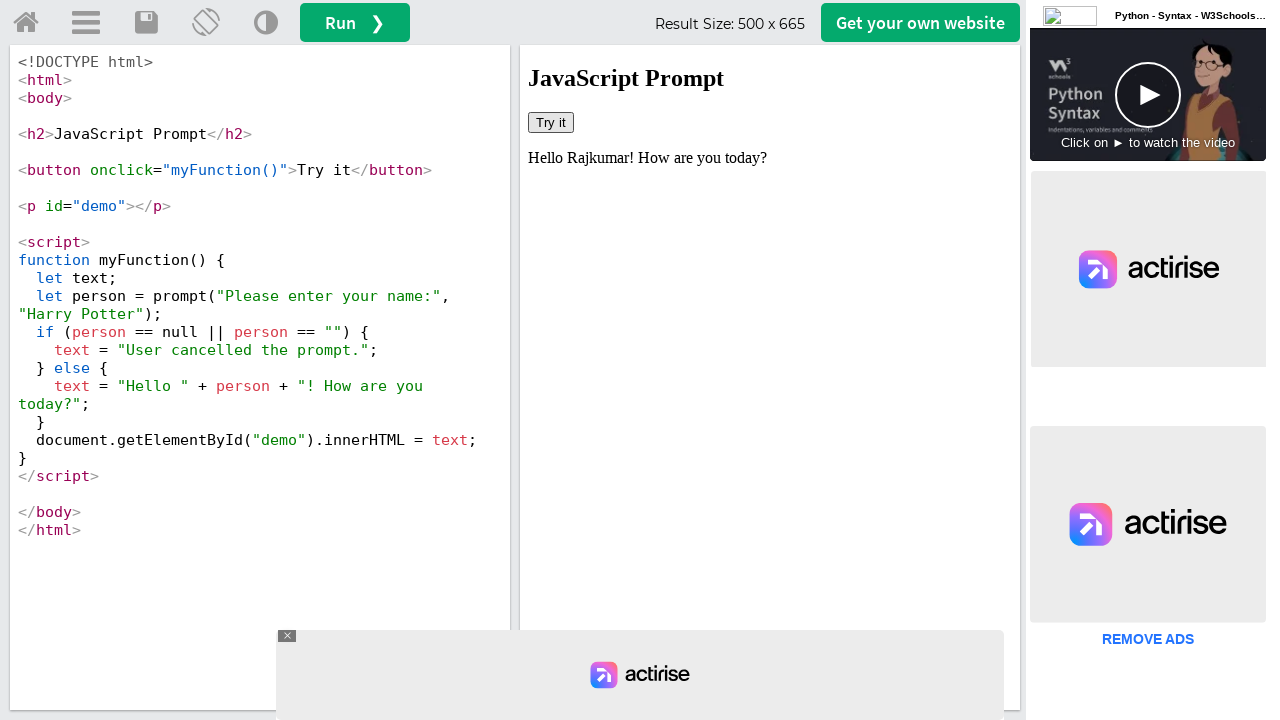